Tests TodoMVC with Dojo framework by adding todos, completing one, and verifying count

Starting URL: https://todomvc.com

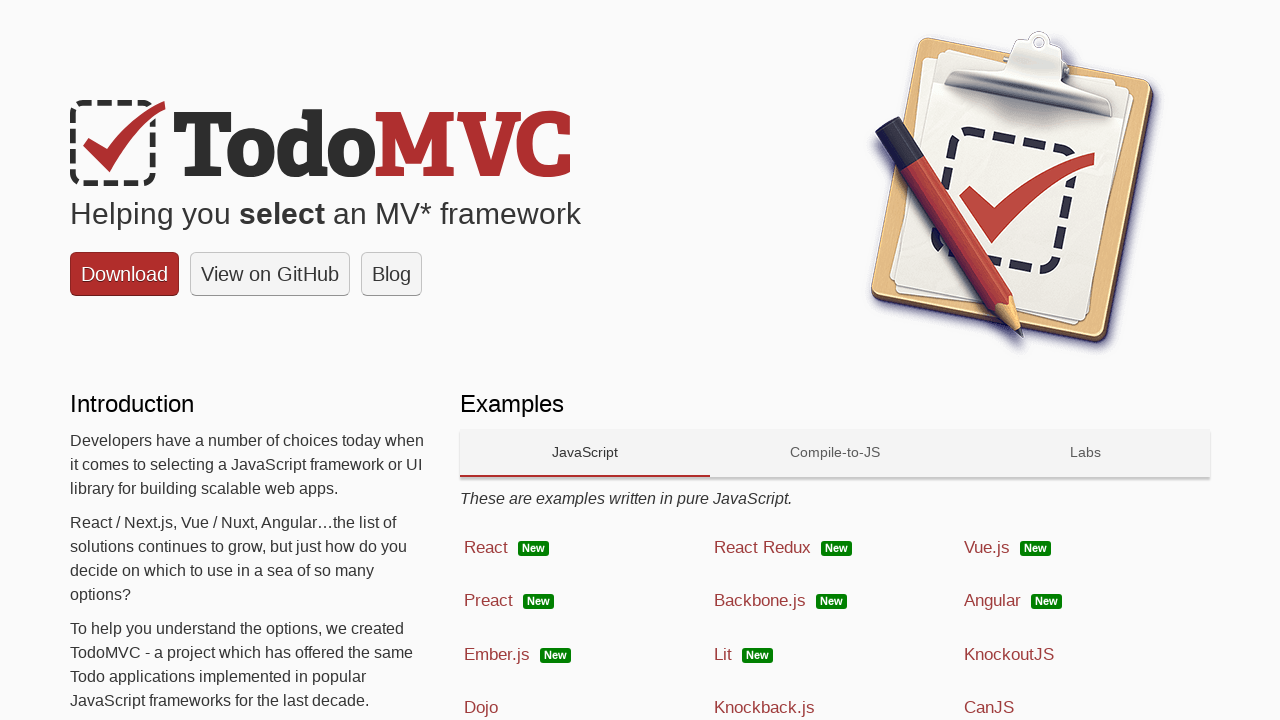

Clicked on Dojo technology link at (481, 708) on text=Dojo
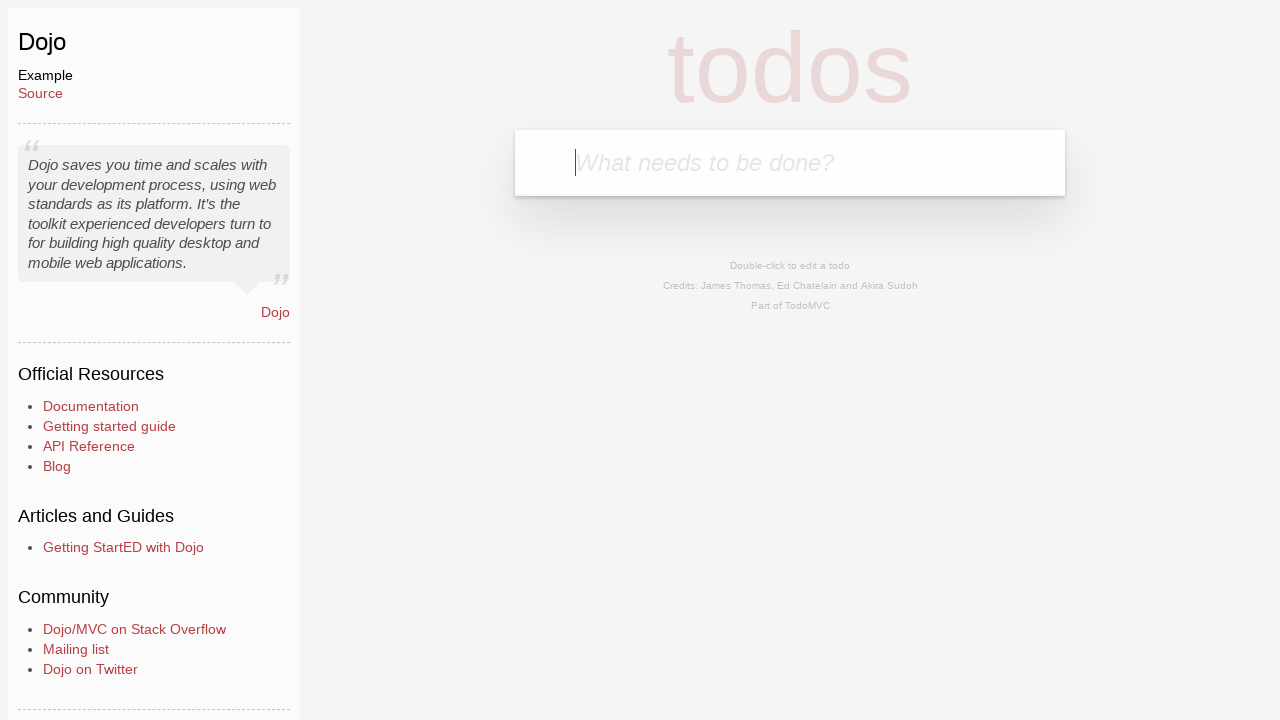

Filled first todo input with 'Meet a friend' on .new-todo
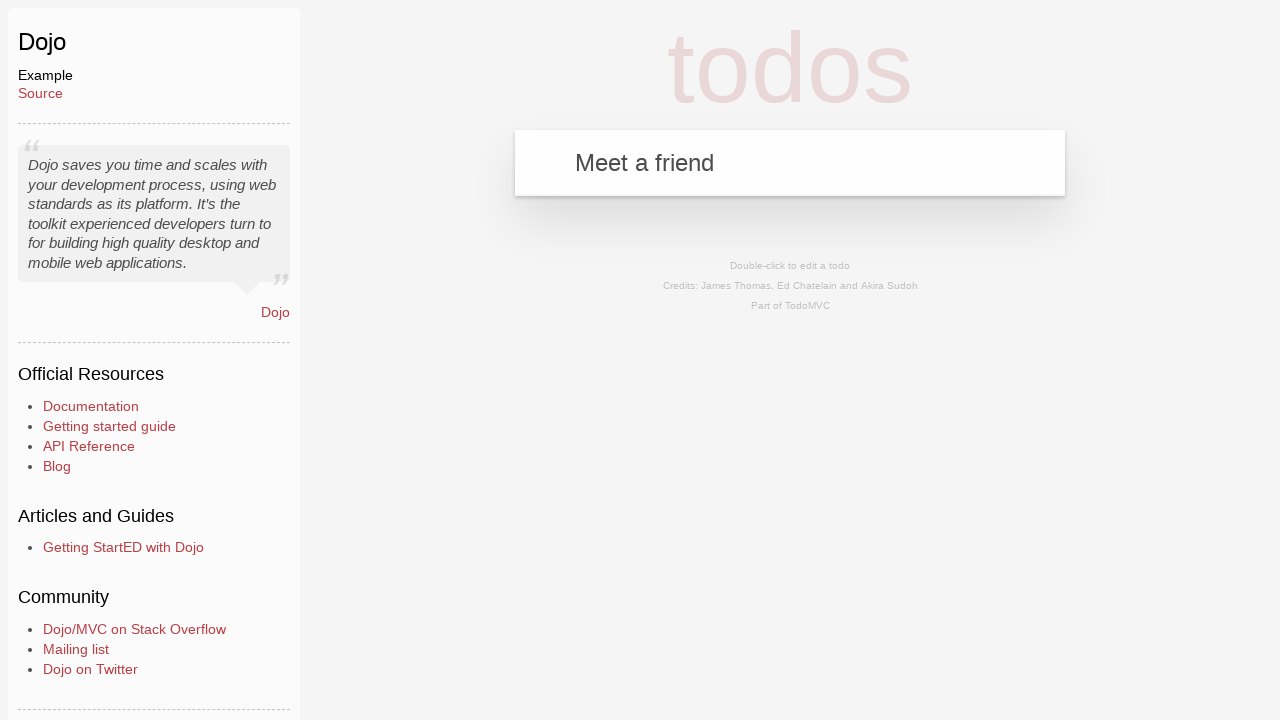

Pressed Enter to add first todo item on .new-todo
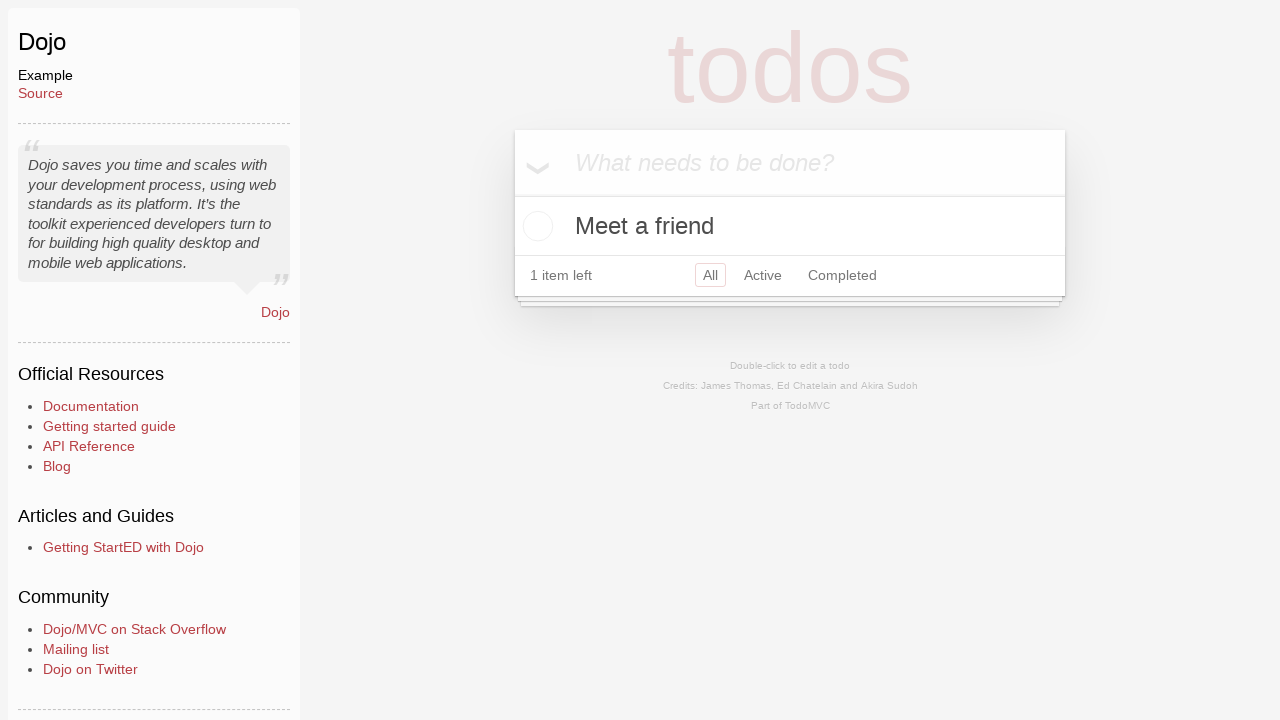

Filled second todo input with 'Buy meat' on .new-todo
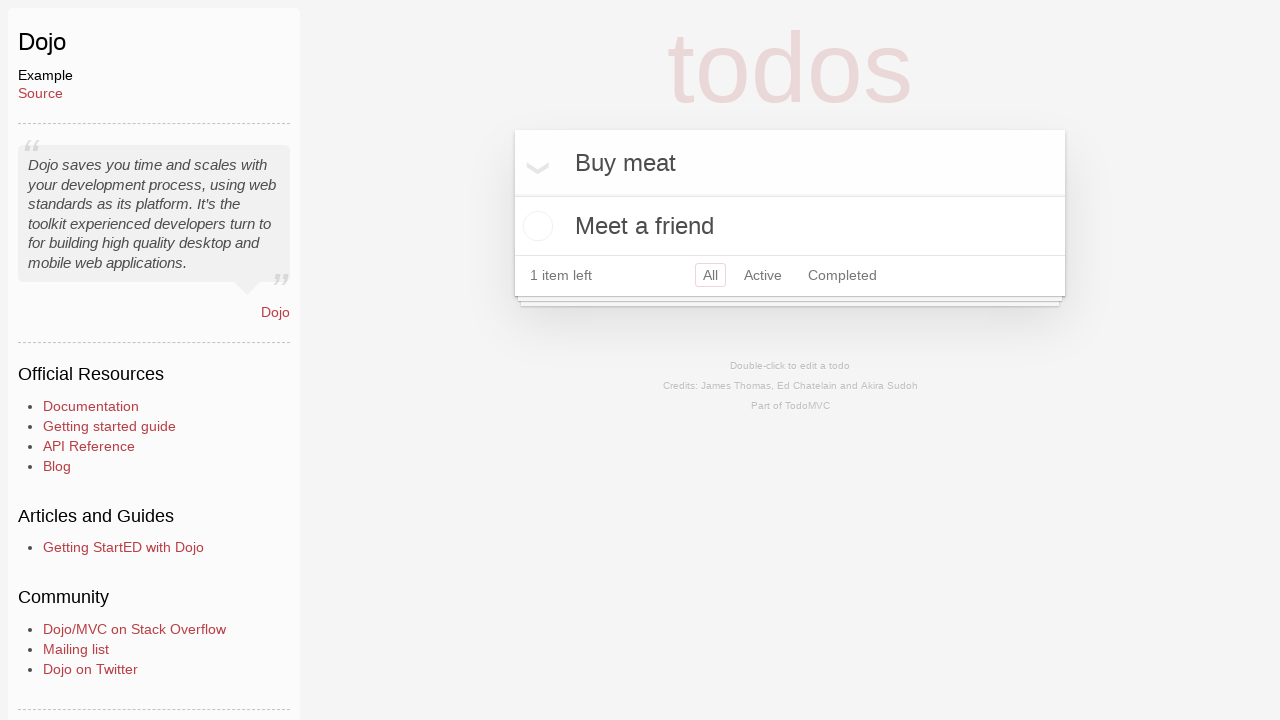

Pressed Enter to add second todo item on .new-todo
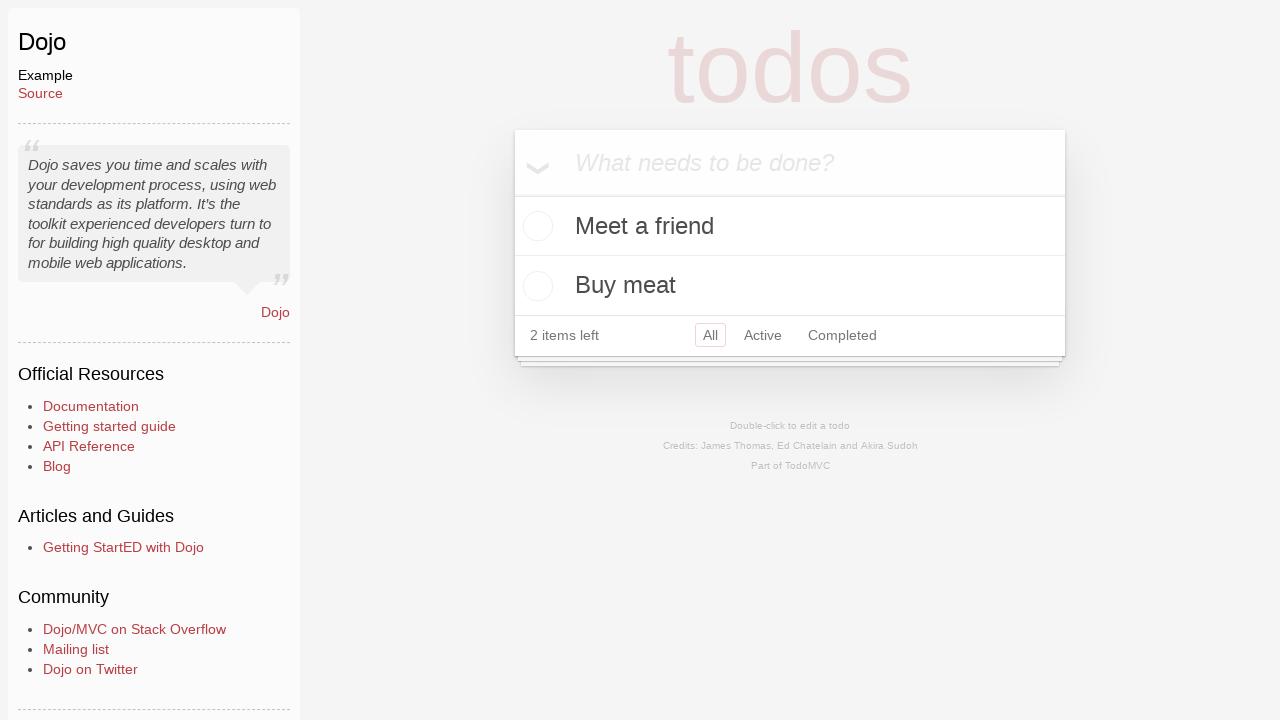

Filled third todo input with 'clean the car' on .new-todo
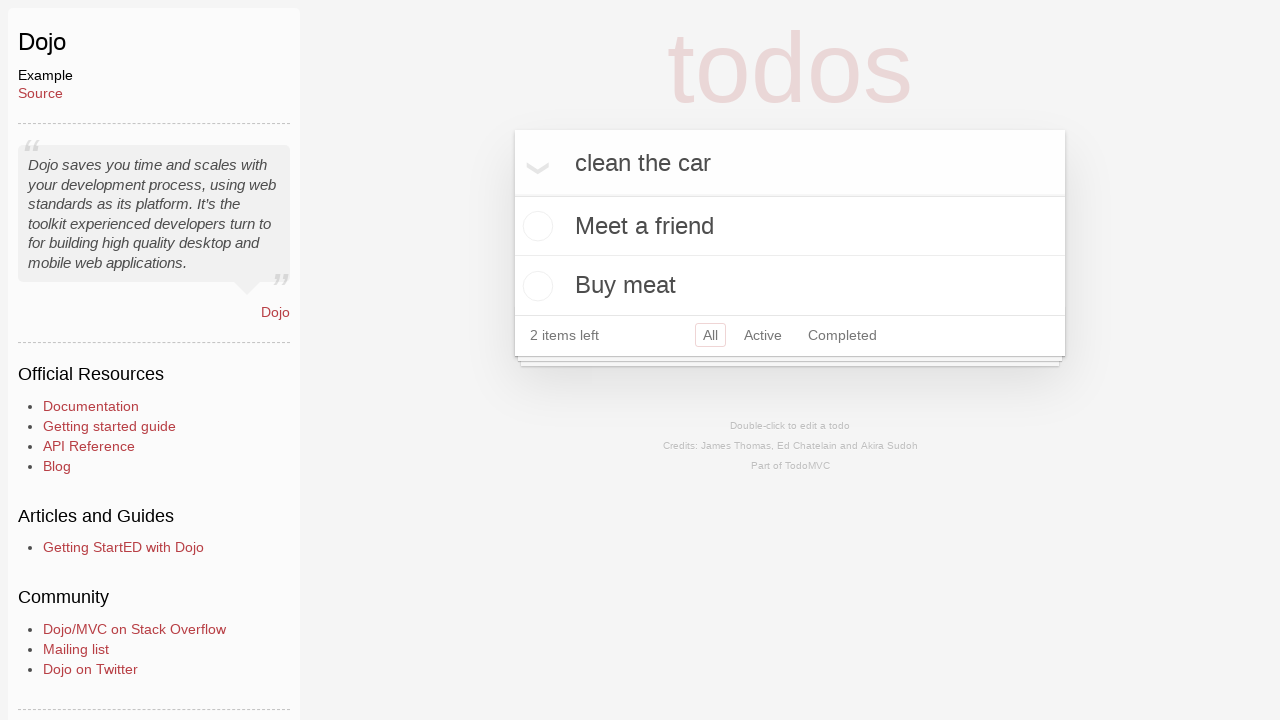

Pressed Enter to add third todo item on .new-todo
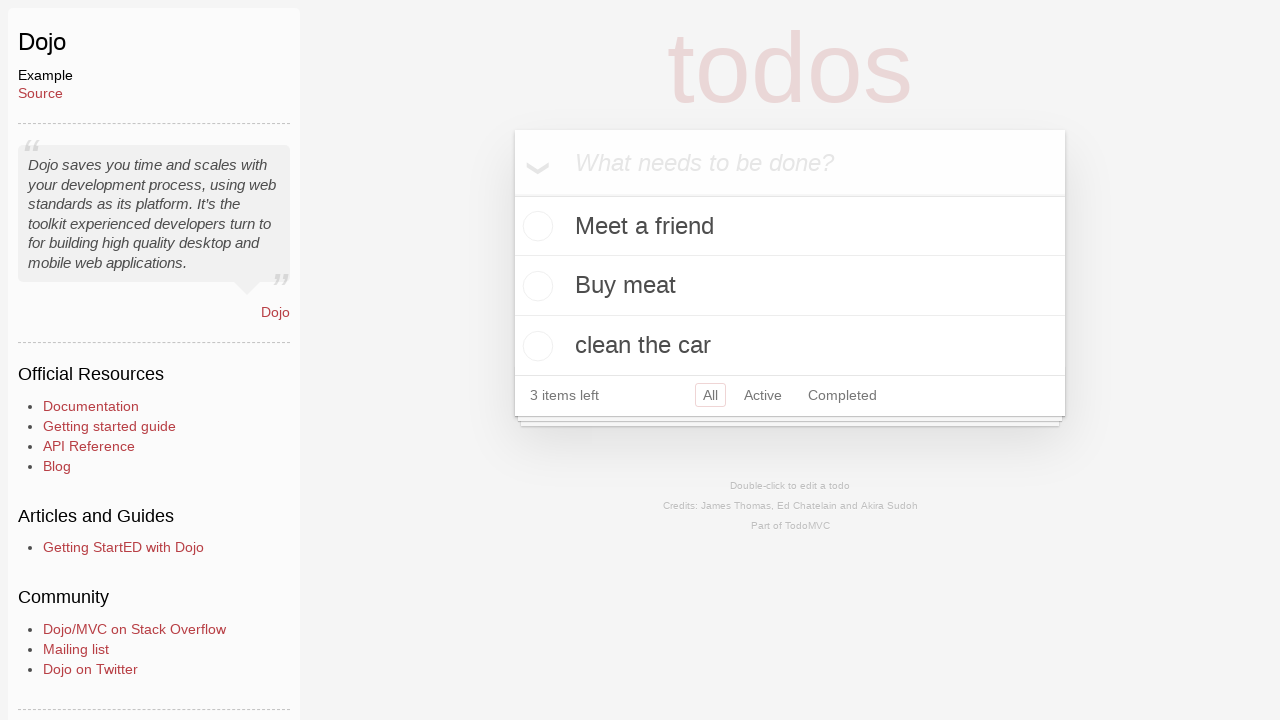

Marked second todo item as complete at (535, 286) on li:nth-child(2) .toggle
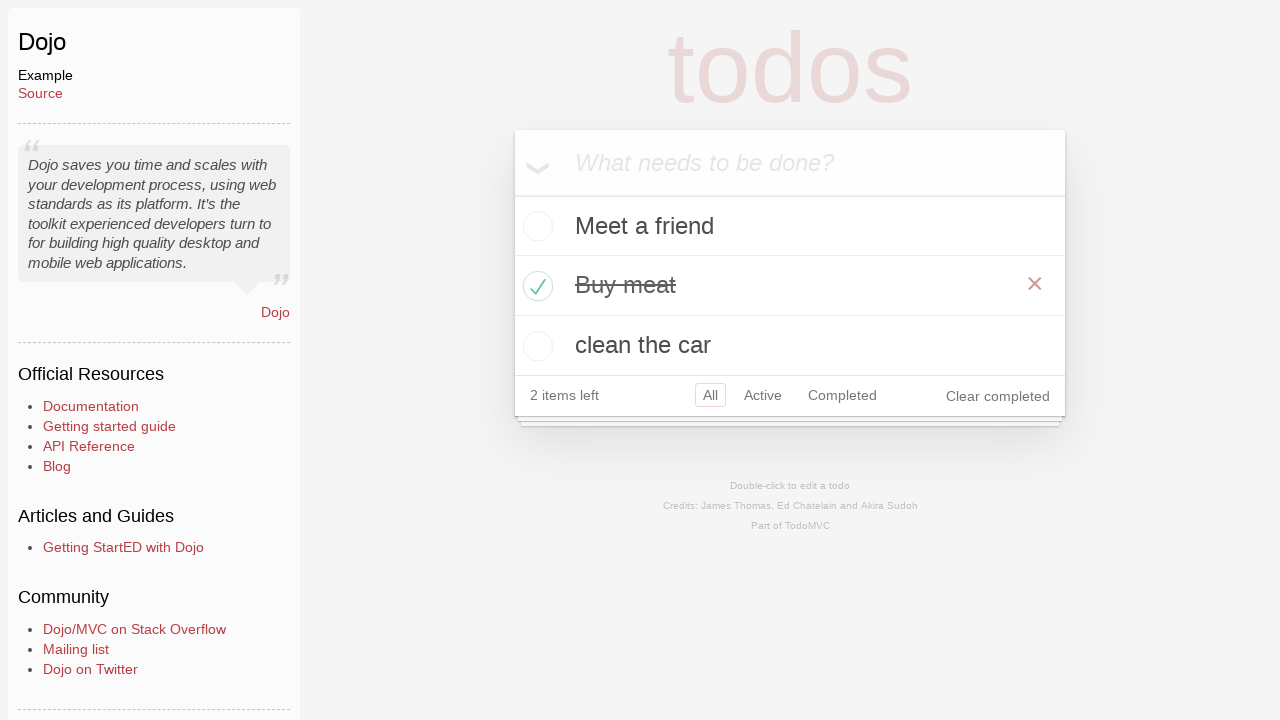

Verified remaining items count selector loaded
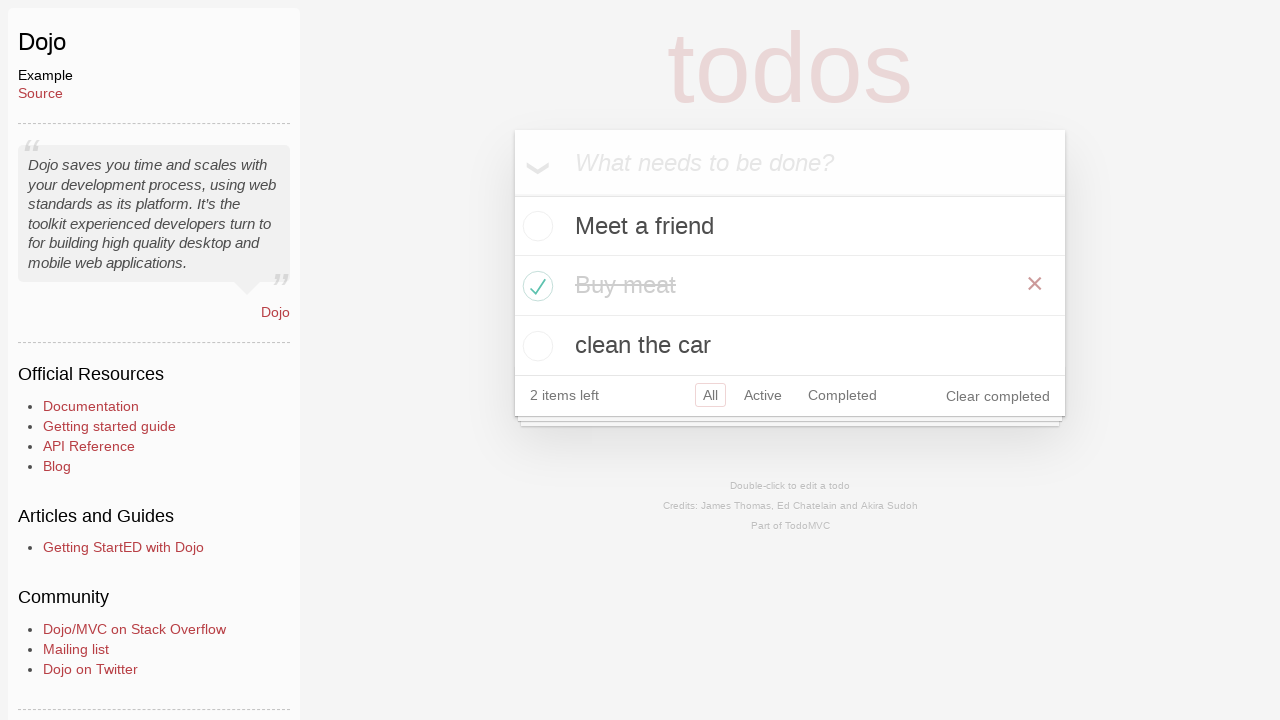

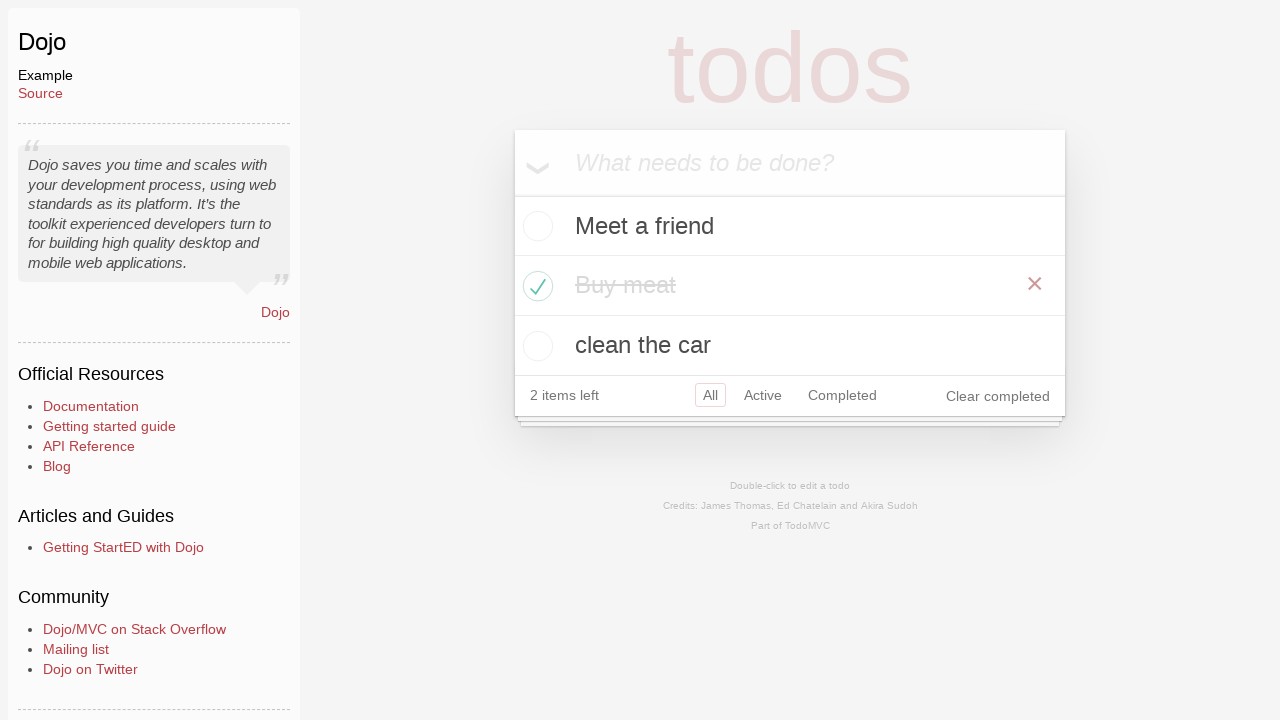